Tests alert handling functionality by clicking buttons to trigger alerts and then accepting or dismissing them

Starting URL: https://demoqa.com/alerts

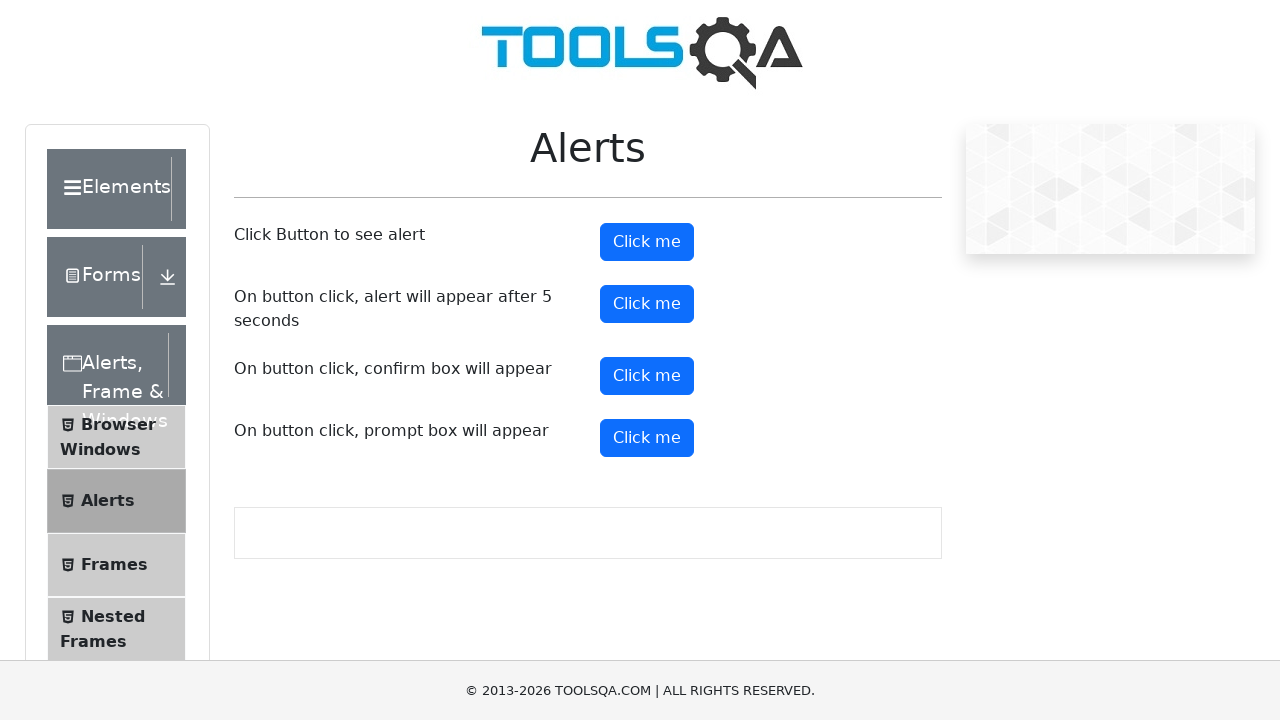

Clicked alert button to trigger first alert at (647, 242) on #alertButton
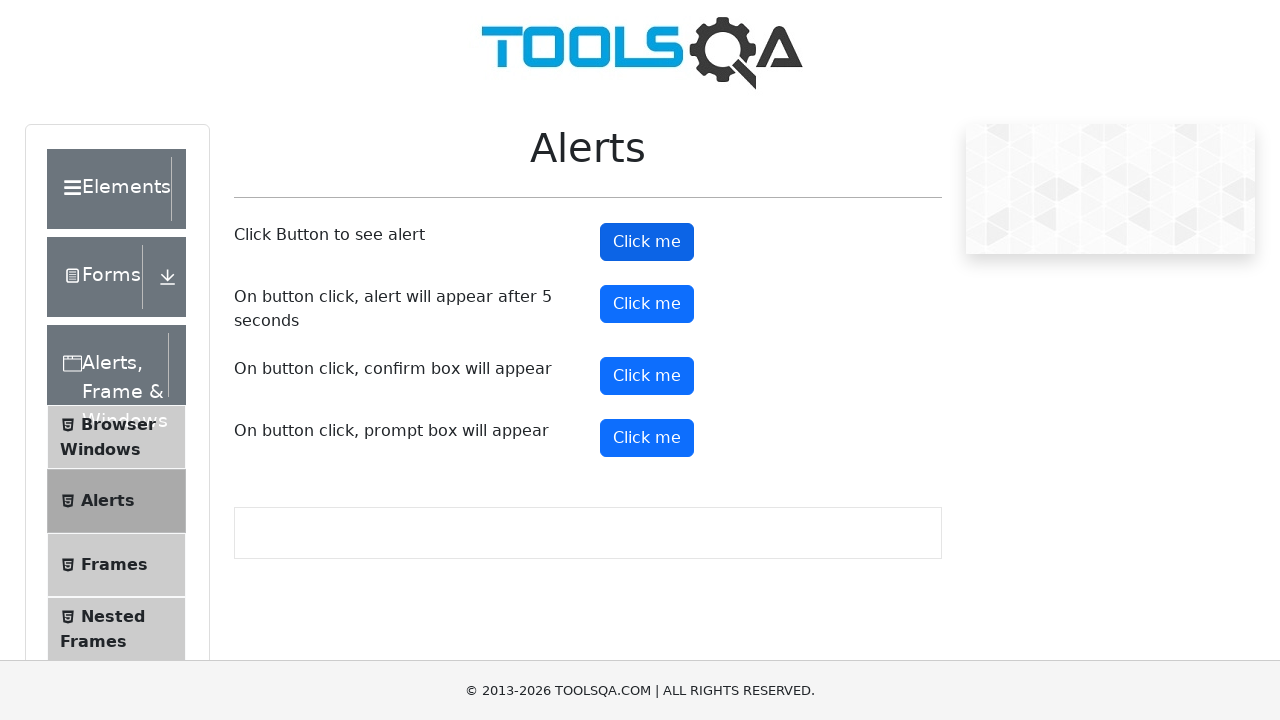

Set up dialog handler to accept alerts
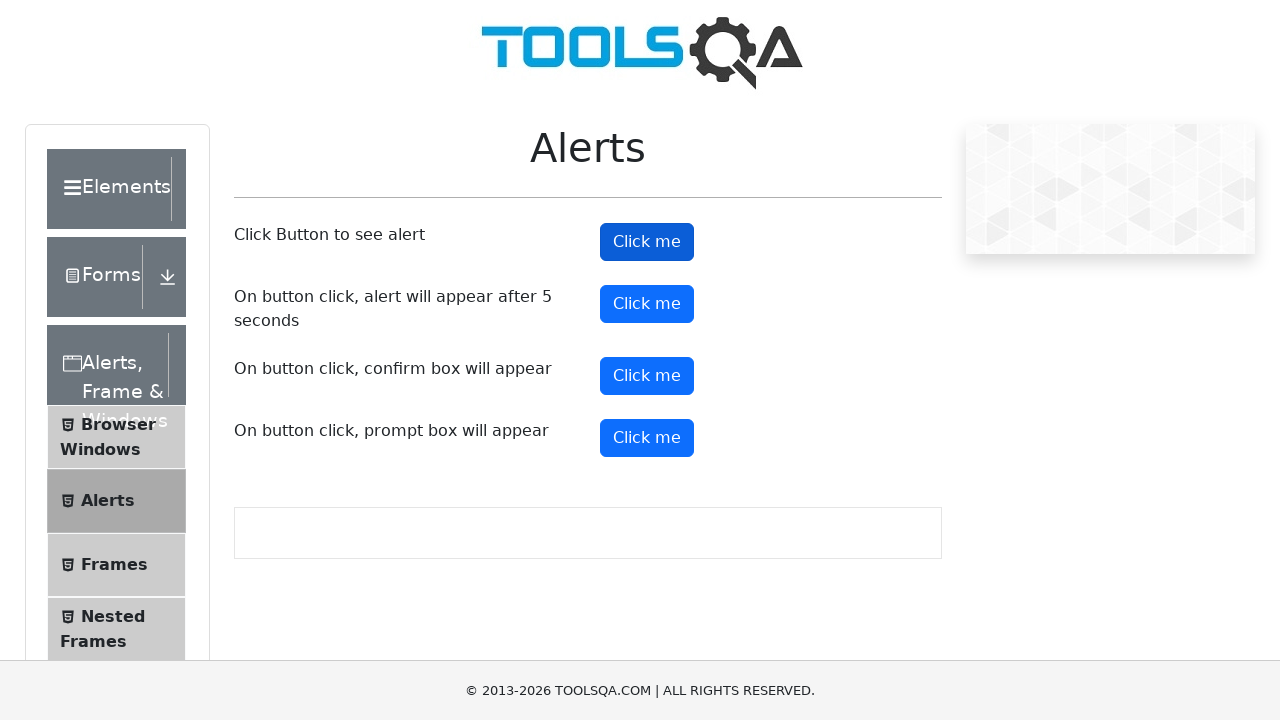

Clicked confirm button to trigger confirmation dialog at (647, 376) on #confirmButton
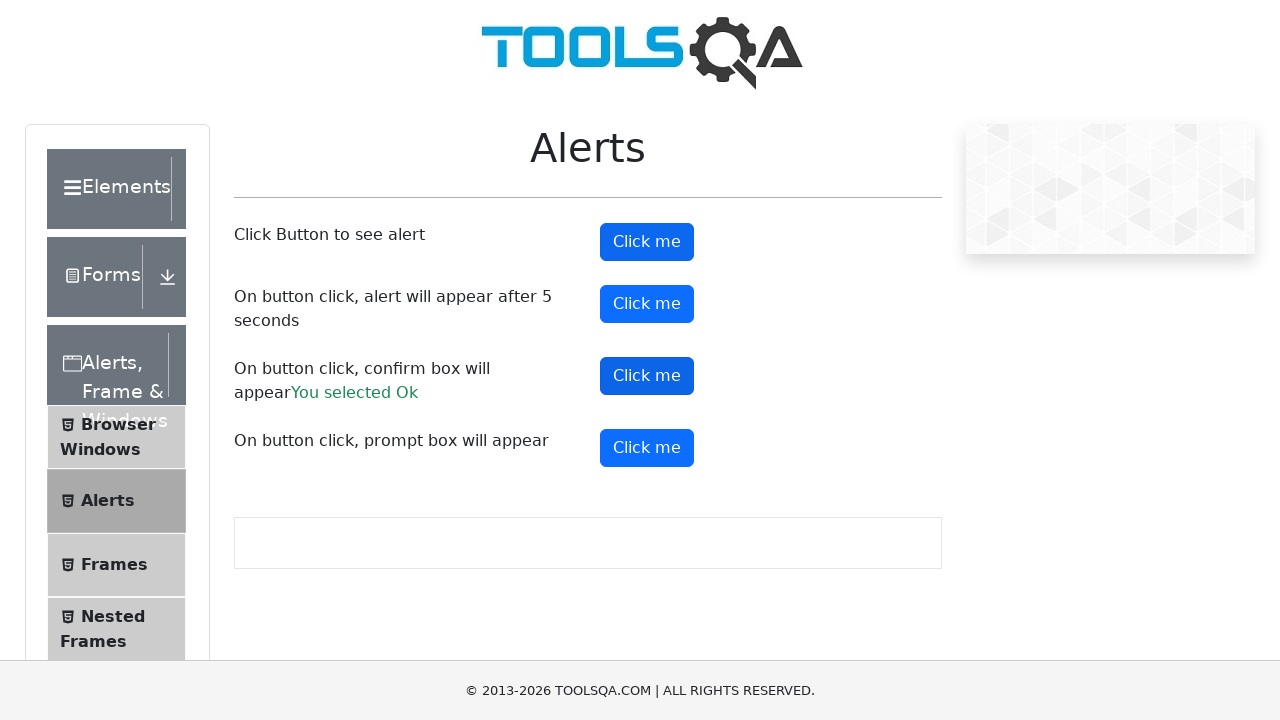

Set up dialog handler to dismiss confirmation dialogs
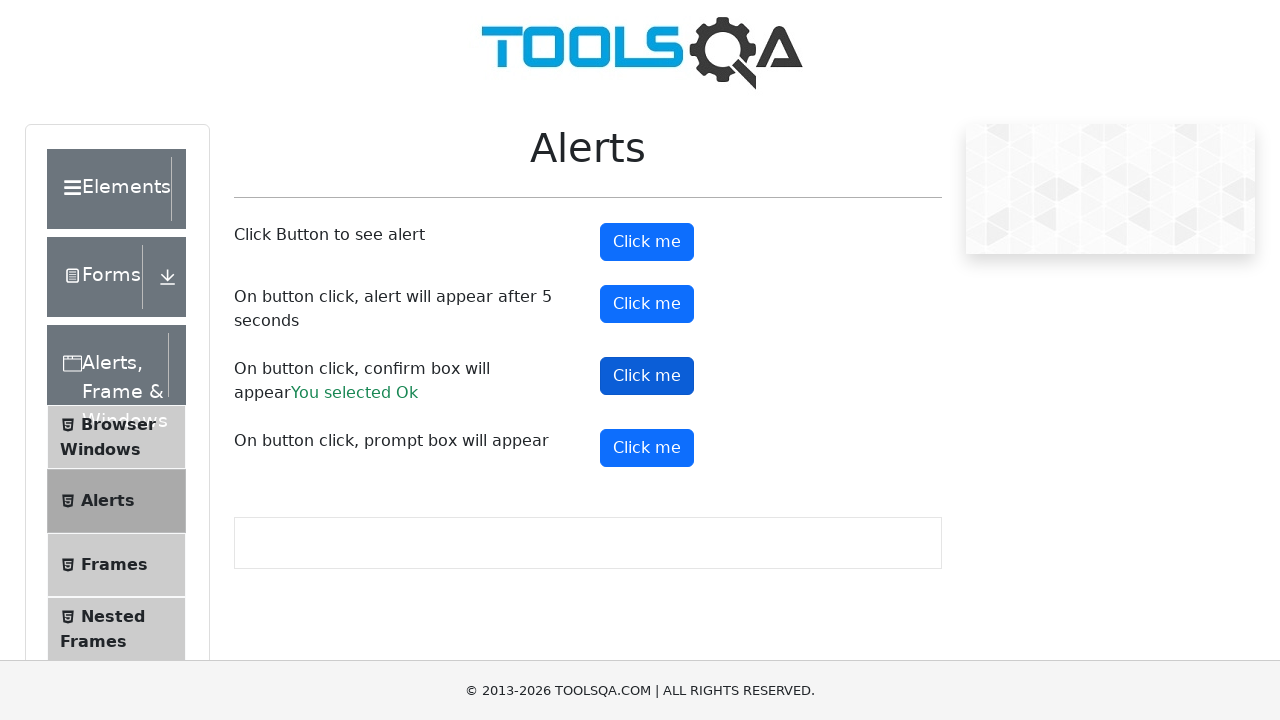

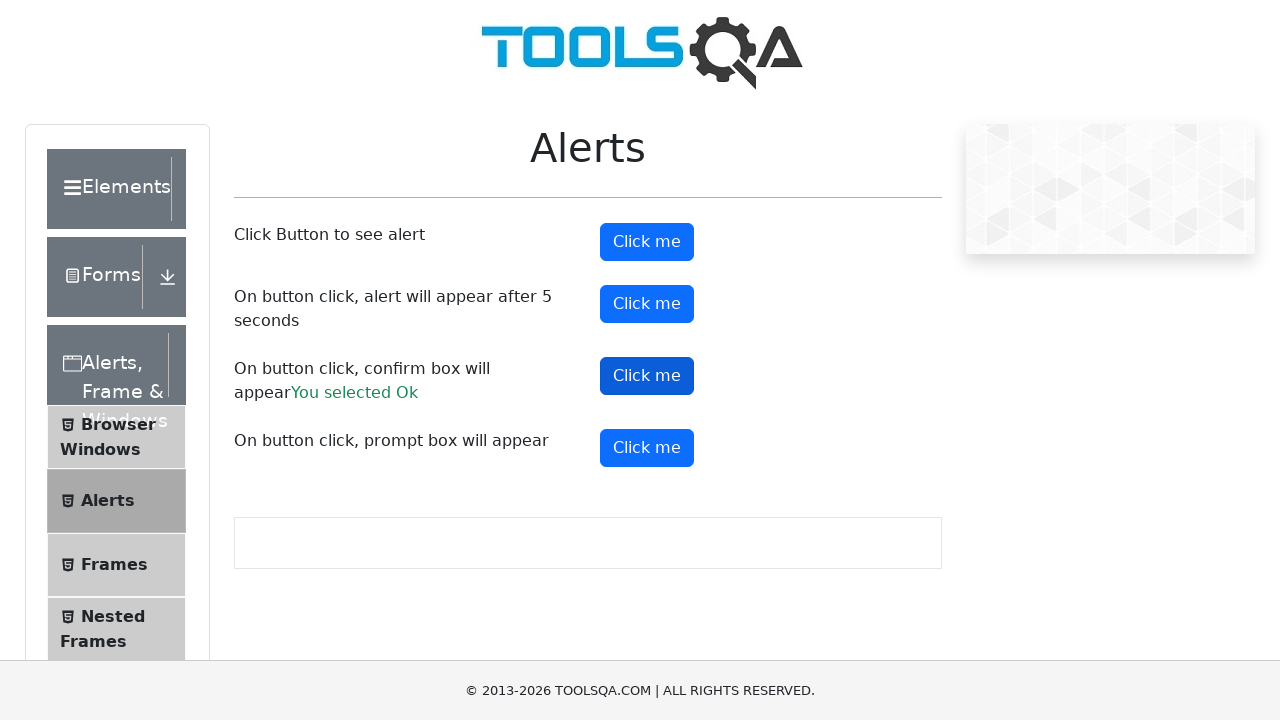